Tests the practice form on demoqa.com by navigating to the Forms section, filling out personal information fields (first name, last name, email, gender, phone number), and attempting a file upload.

Starting URL: https://demoqa.com/

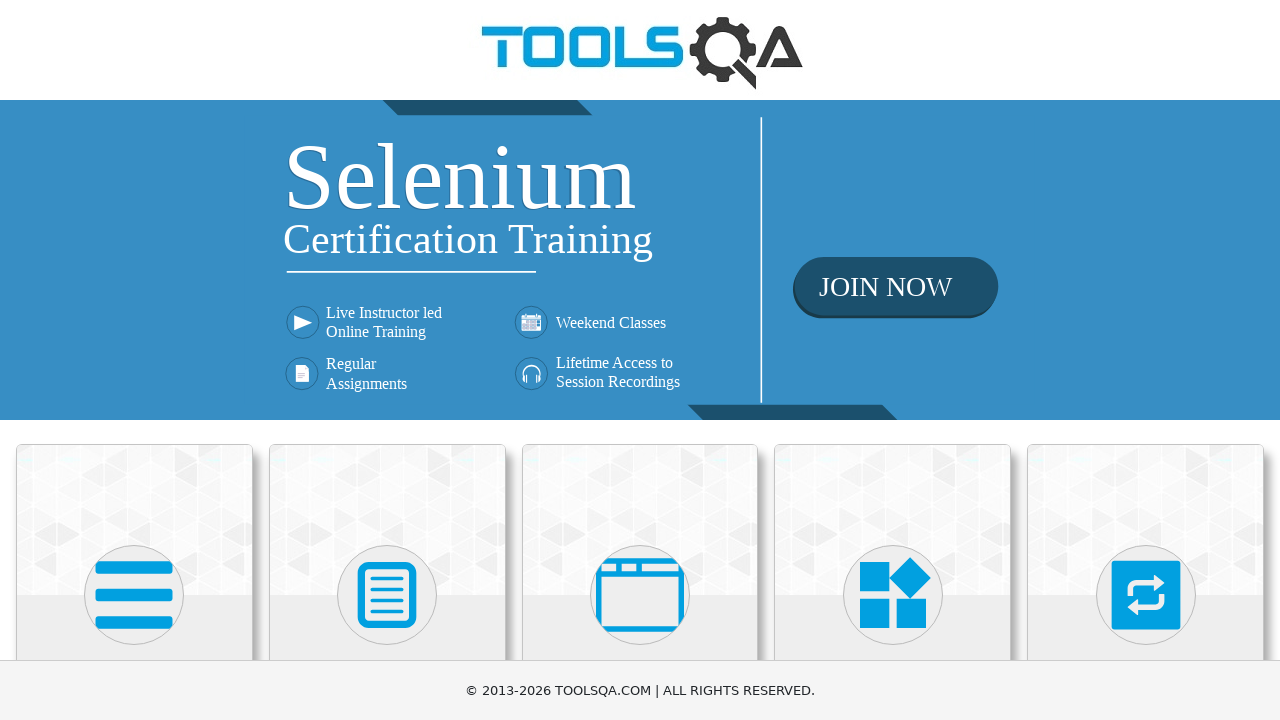

Clicked on Forms card at (387, 360) on xpath=//h5[text()='Forms']
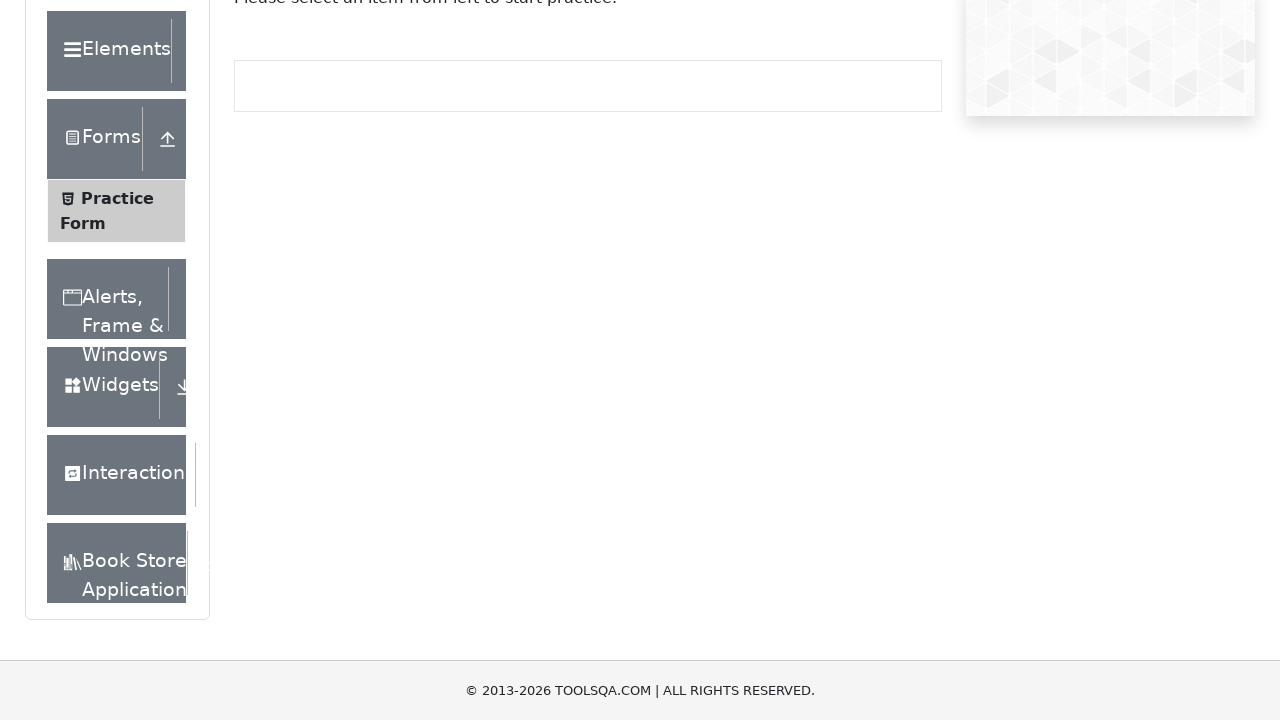

Clicked on Practice Form link at (117, 336) on xpath=//span[text()='Practice Form']
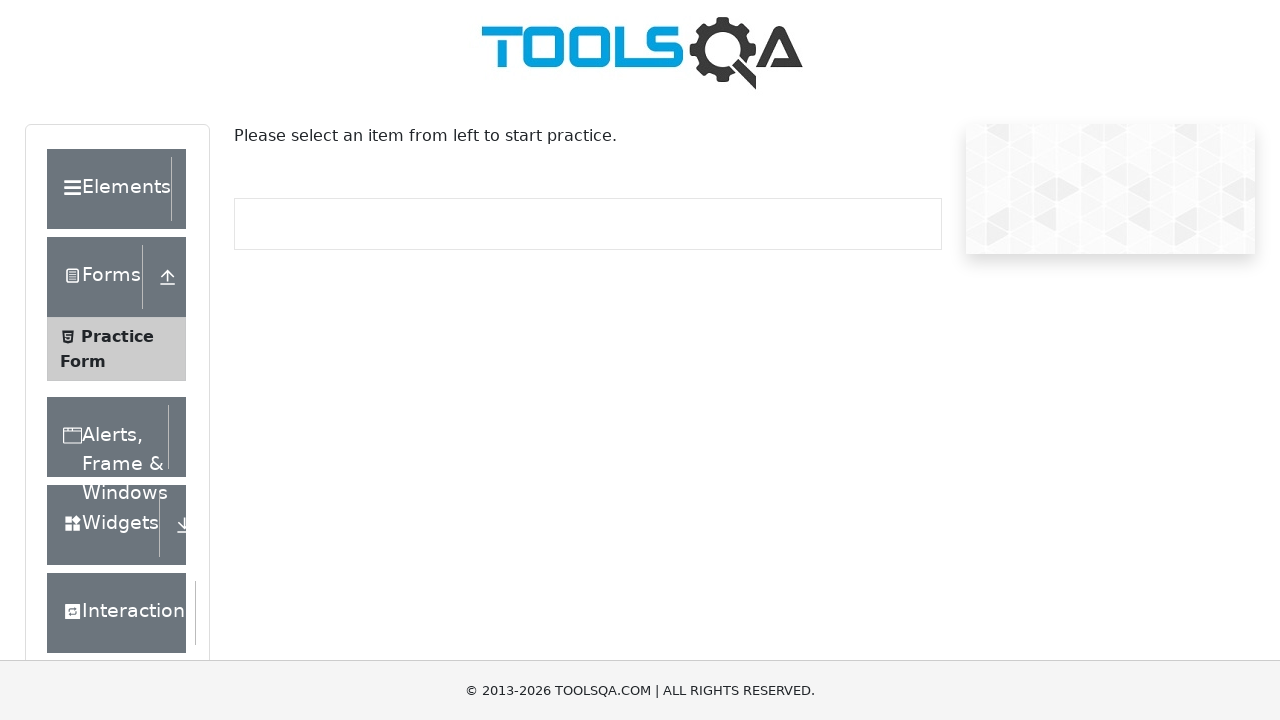

Filled first name field with 'Ion' on #firstName
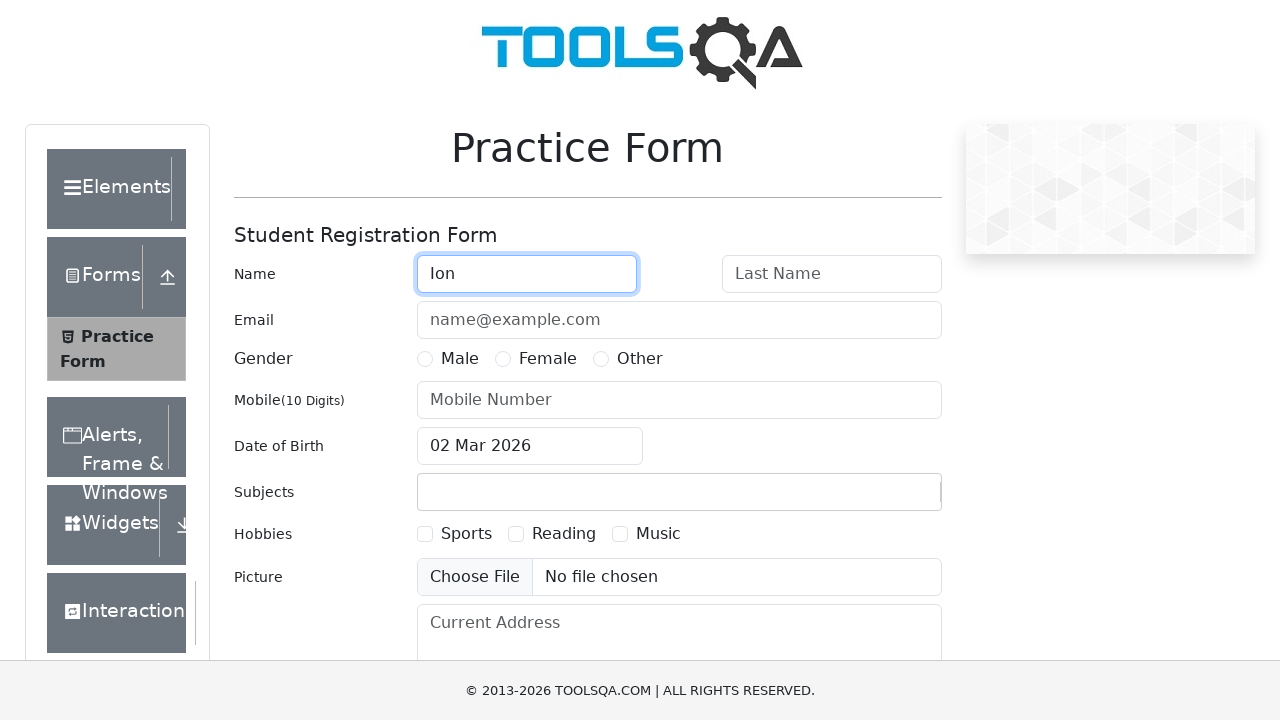

Filled last name field with 'Zapada' on #lastName
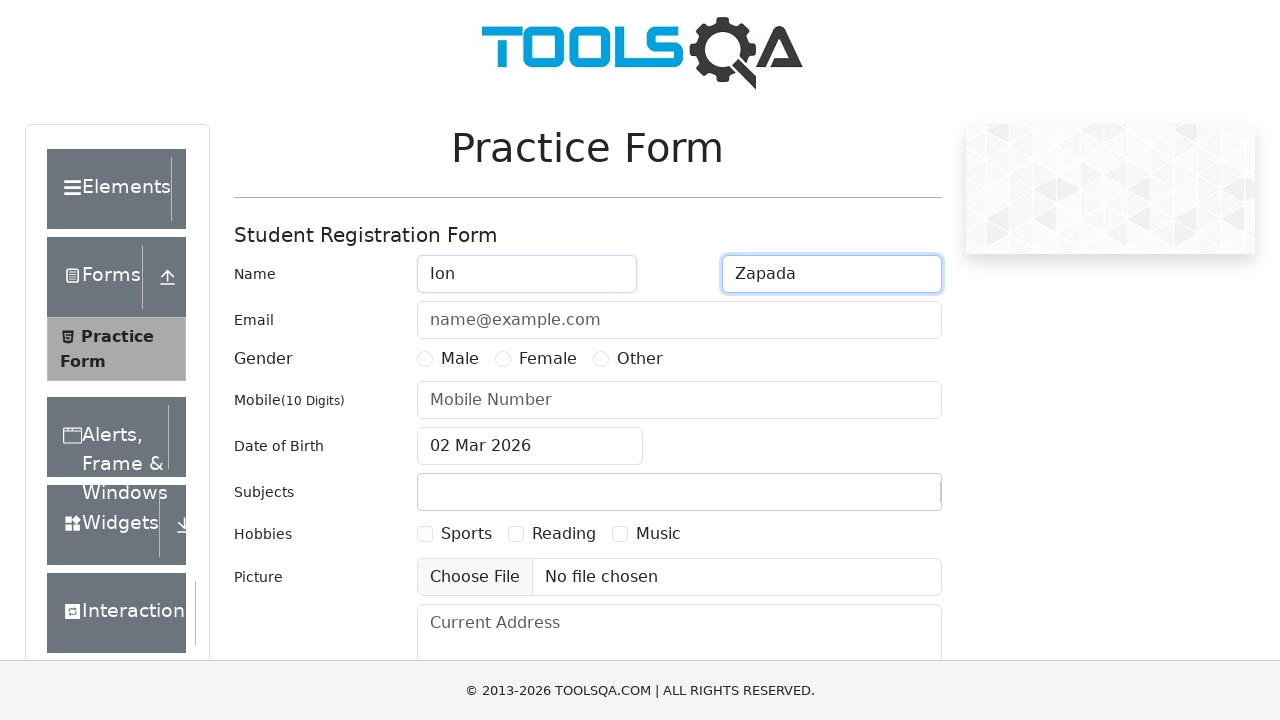

Filled email field with 'IonZ@gmail.com' on #userEmail
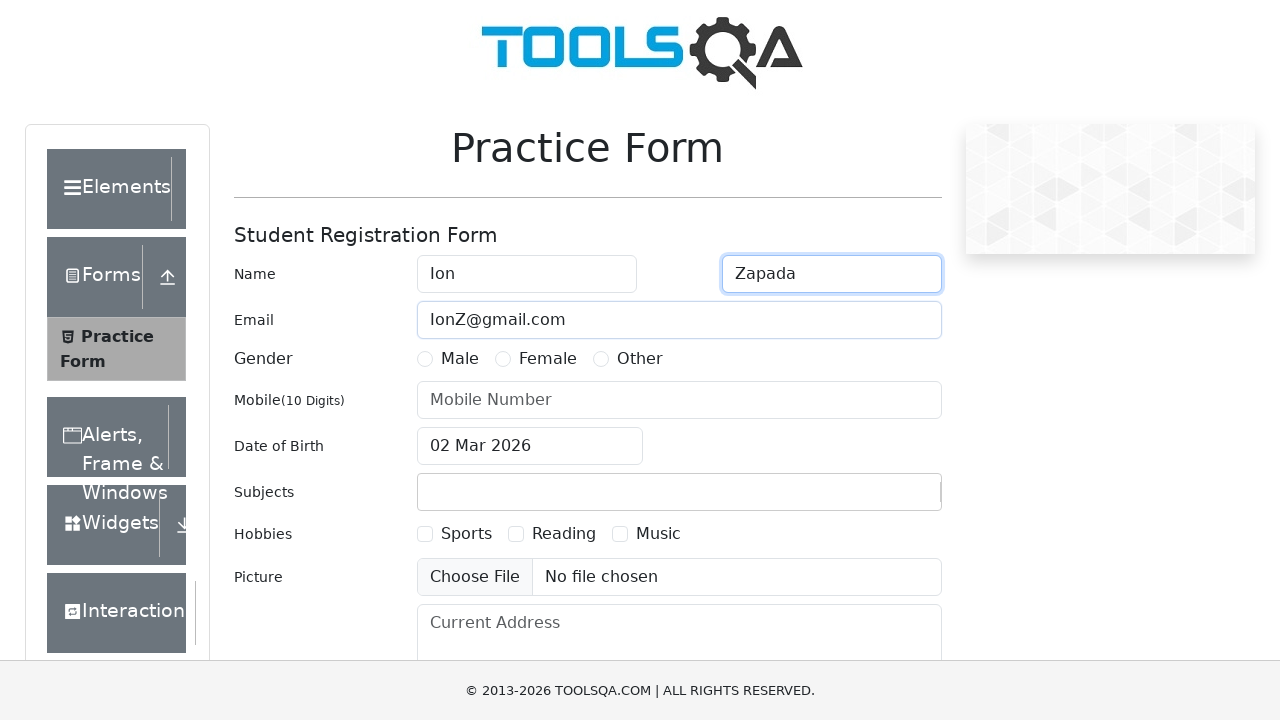

Selected Male gender radio button at (460, 359) on label[for='gender-radio-1']
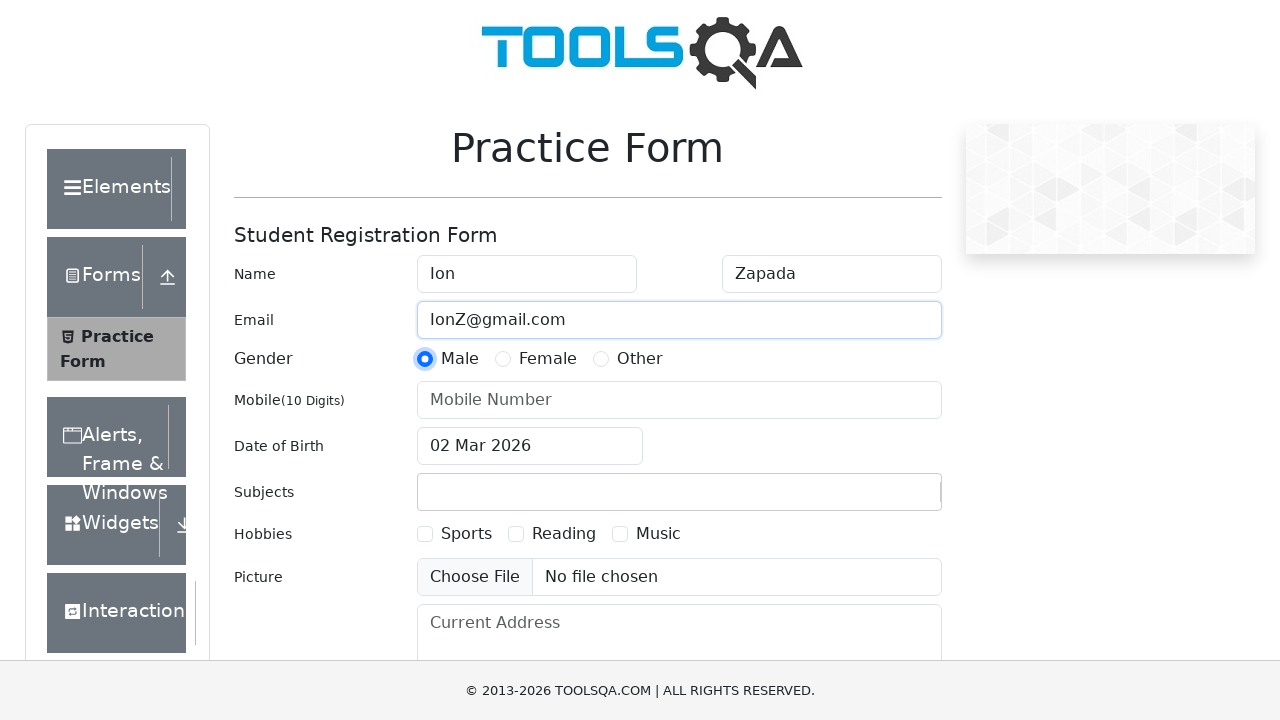

Filled mobile number field with '1234567890' on input[placeholder='Mobile Number']
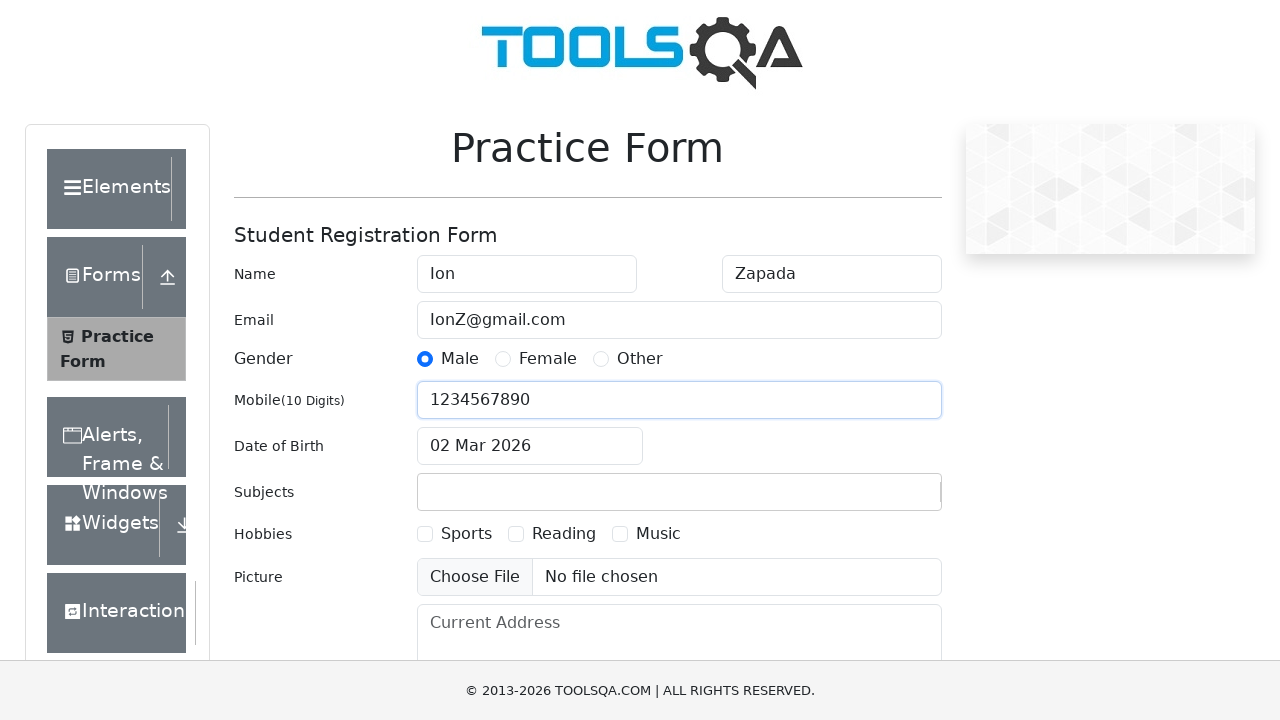

Verified form is visible by waiting for first name field
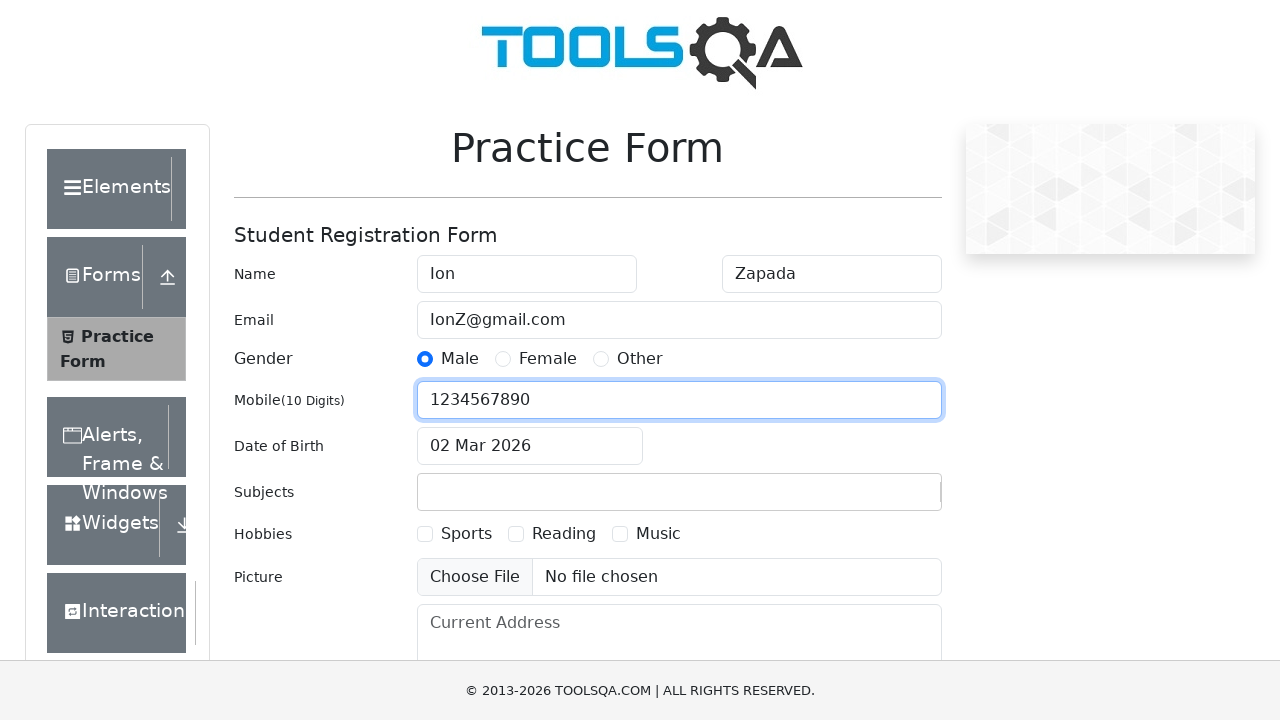

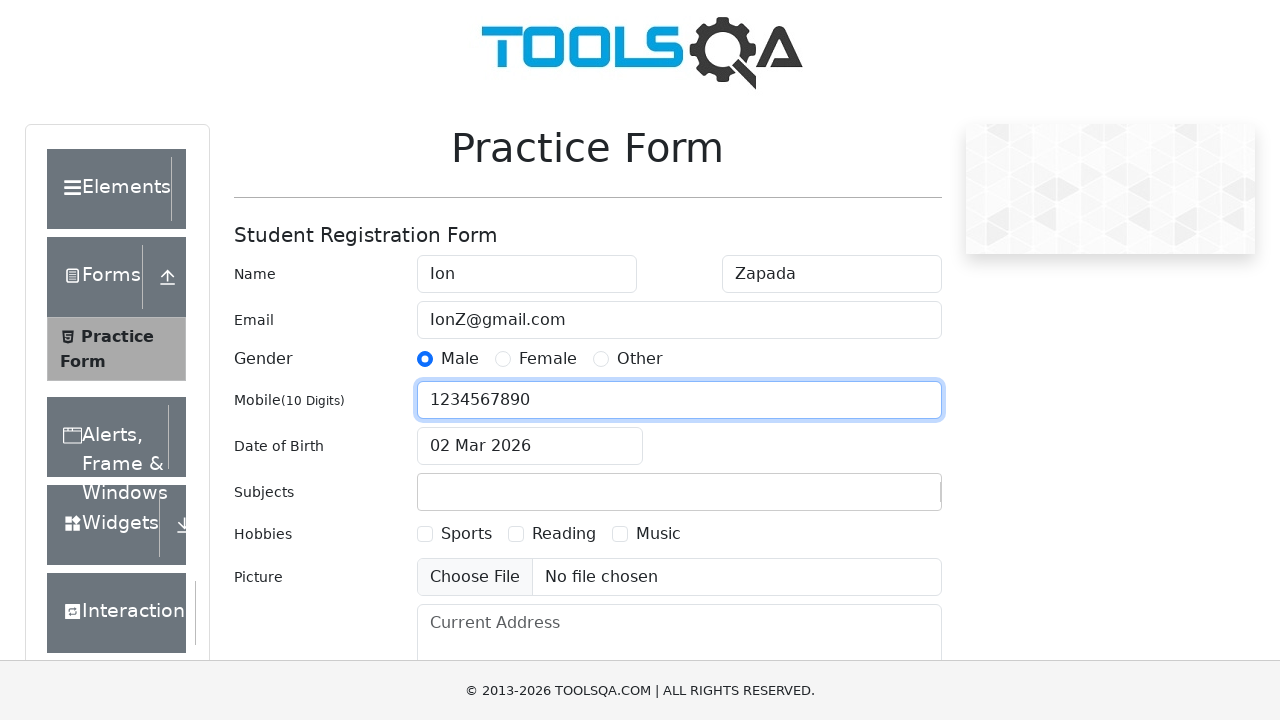